Tests JavaScript prompt dialog by entering text and accepting, then dismissing without entering text

Starting URL: https://automationfc.github.io/basic-form/index.html

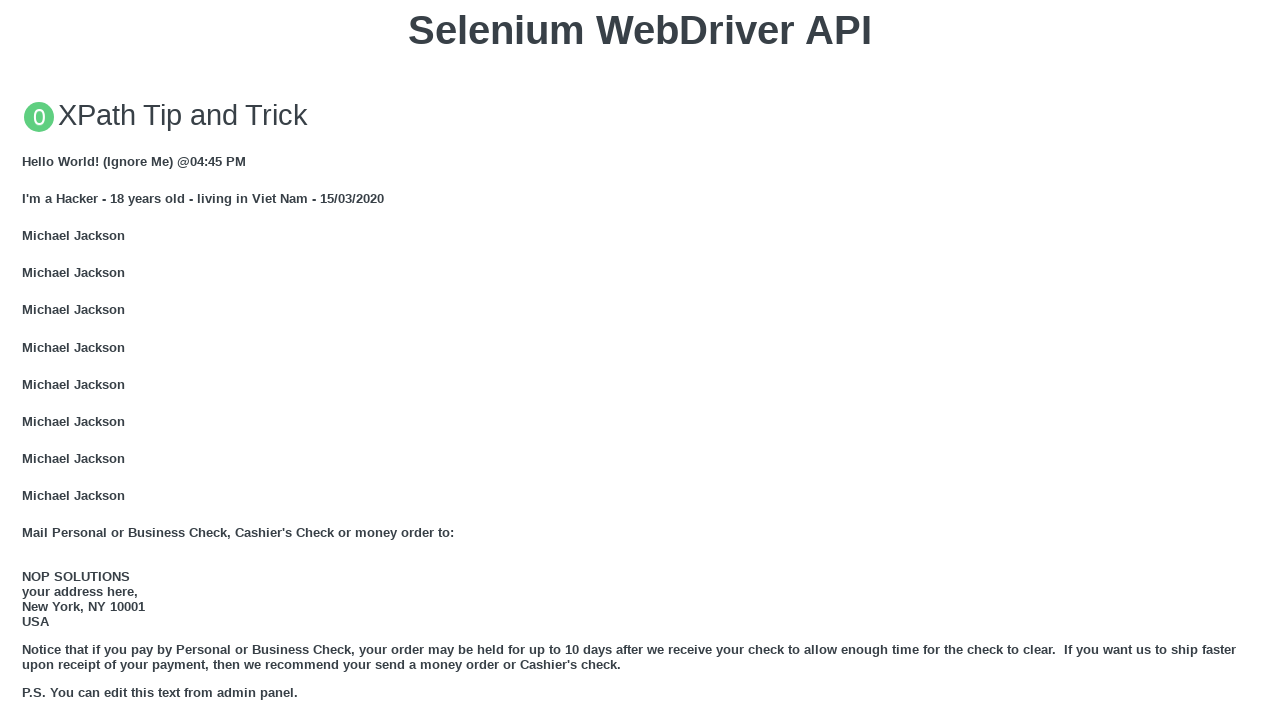

Set up dialog handler to accept prompt with text input
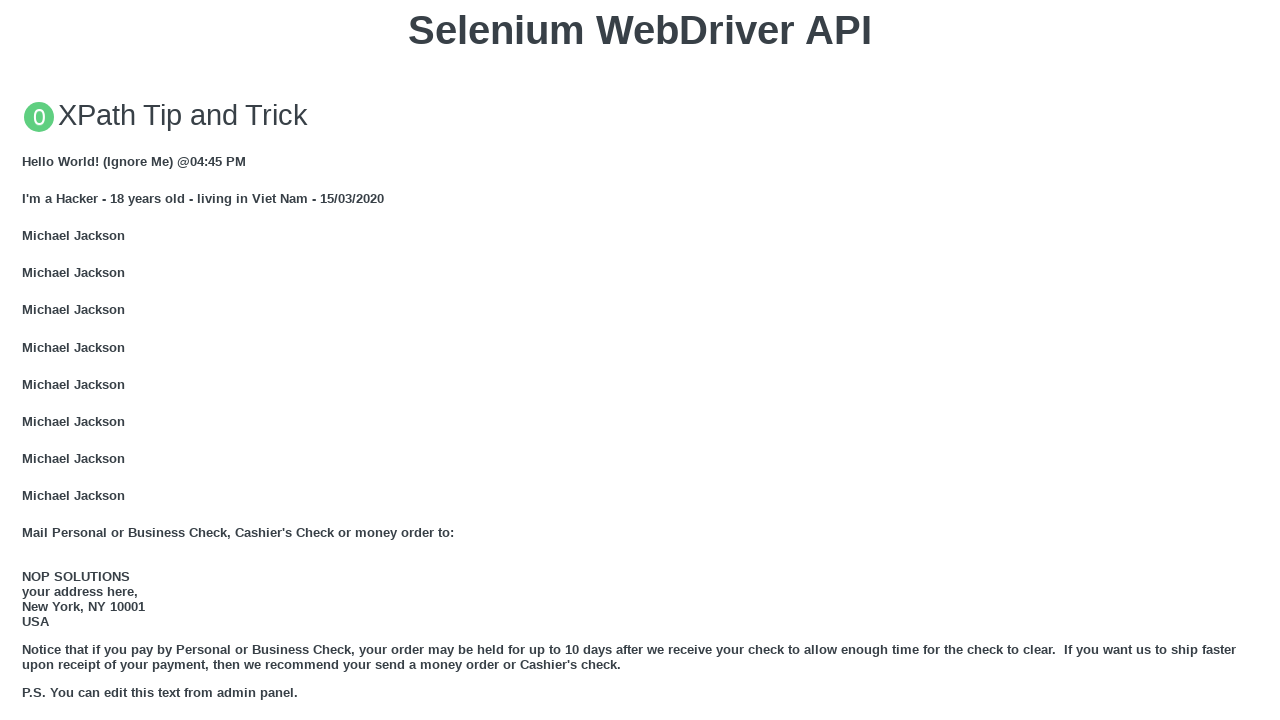

Clicked 'Click for JS Prompt' button to trigger prompt dialog at (640, 360) on xpath=//button[text()='Click for JS Prompt']
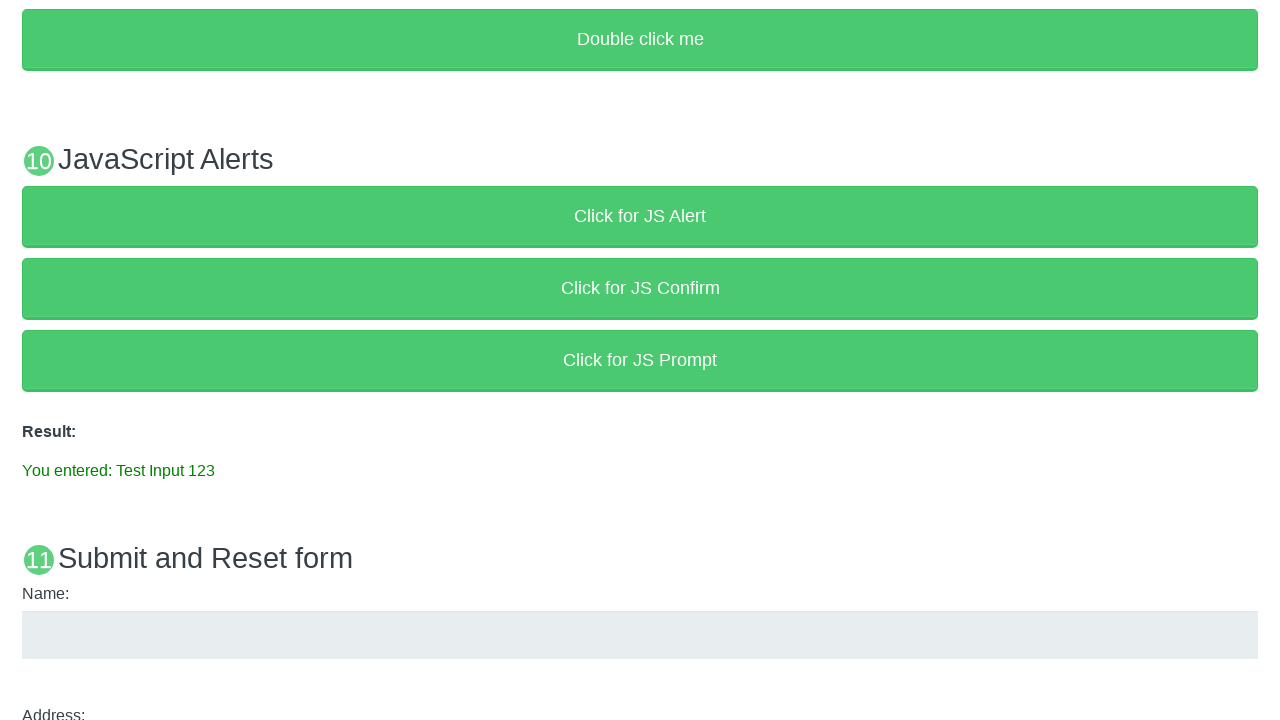

Verified result text showing entered input: 'Test Input 123'
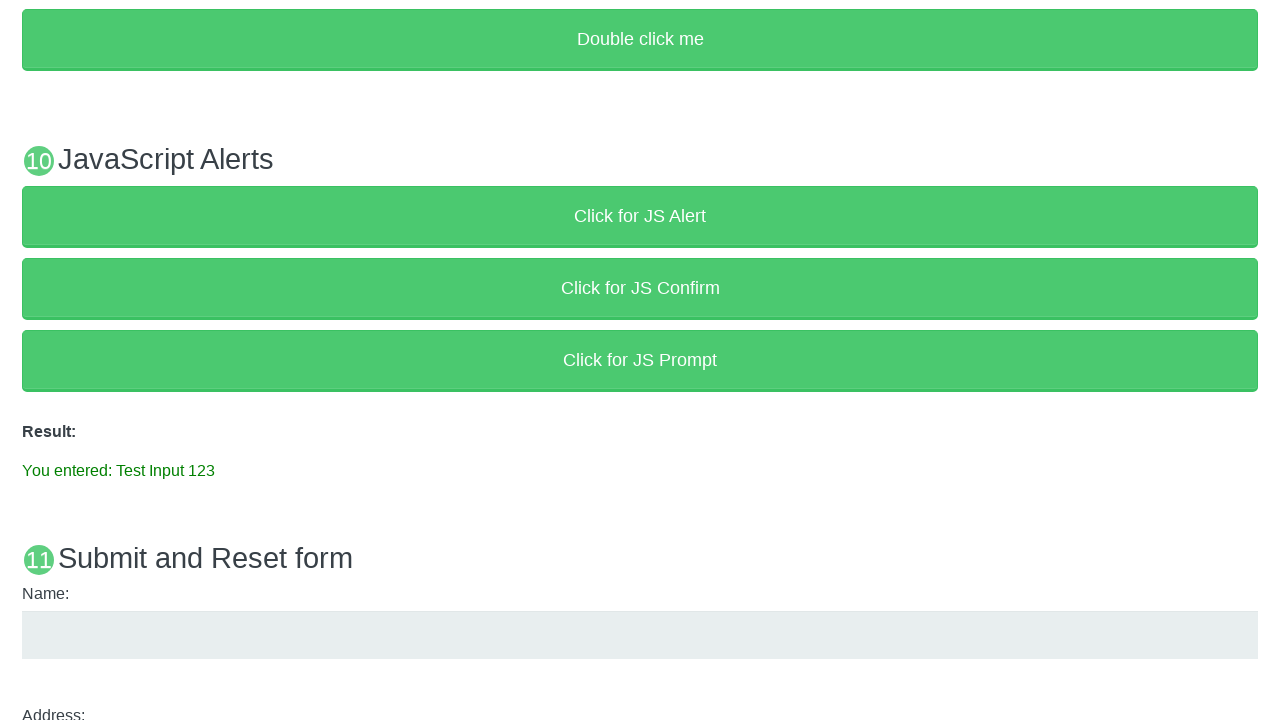

Set up dialog handler to dismiss prompt without text input
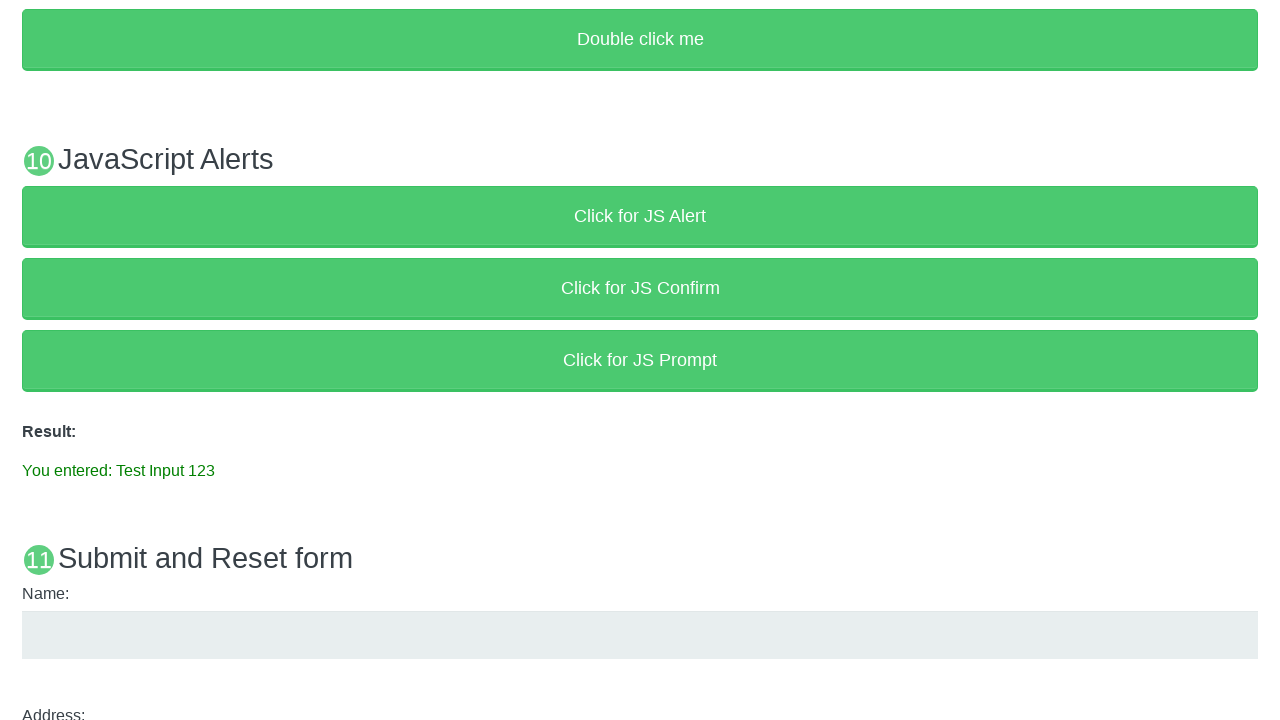

Clicked 'Click for JS Prompt' button again to trigger second prompt dialog at (640, 360) on xpath=//button[text()='Click for JS Prompt']
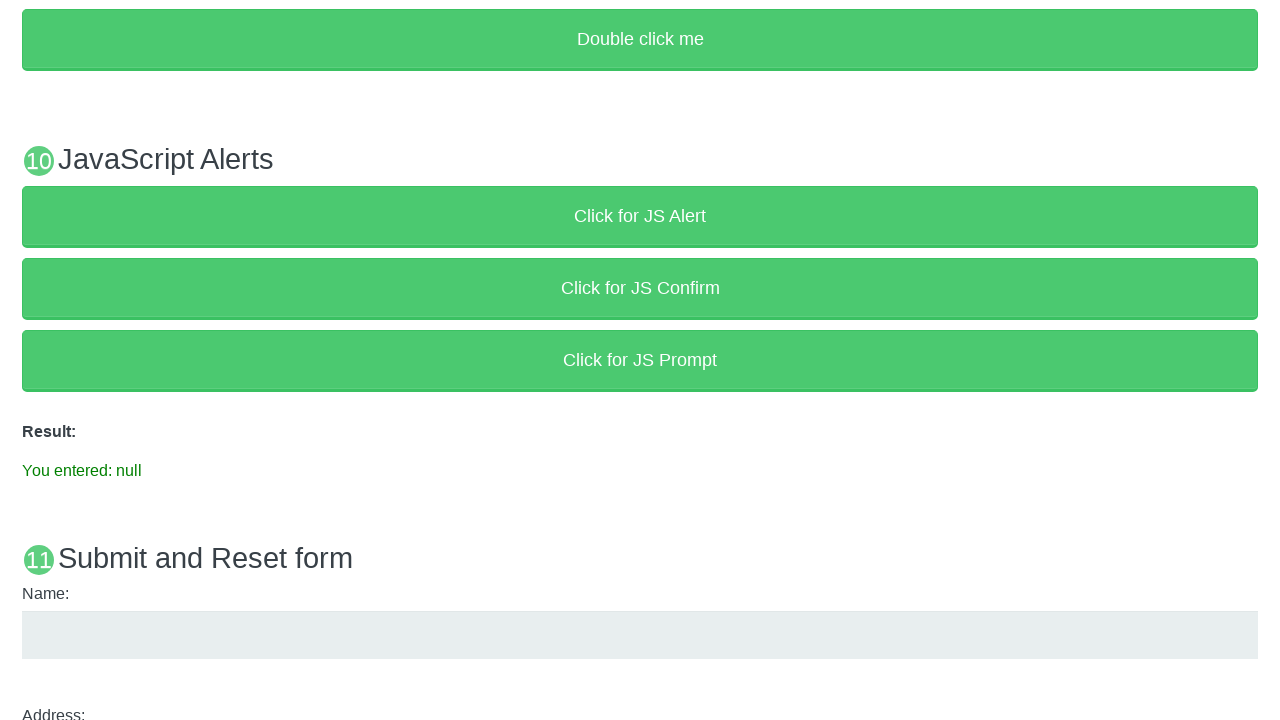

Verified result text showing null value after dismissing prompt
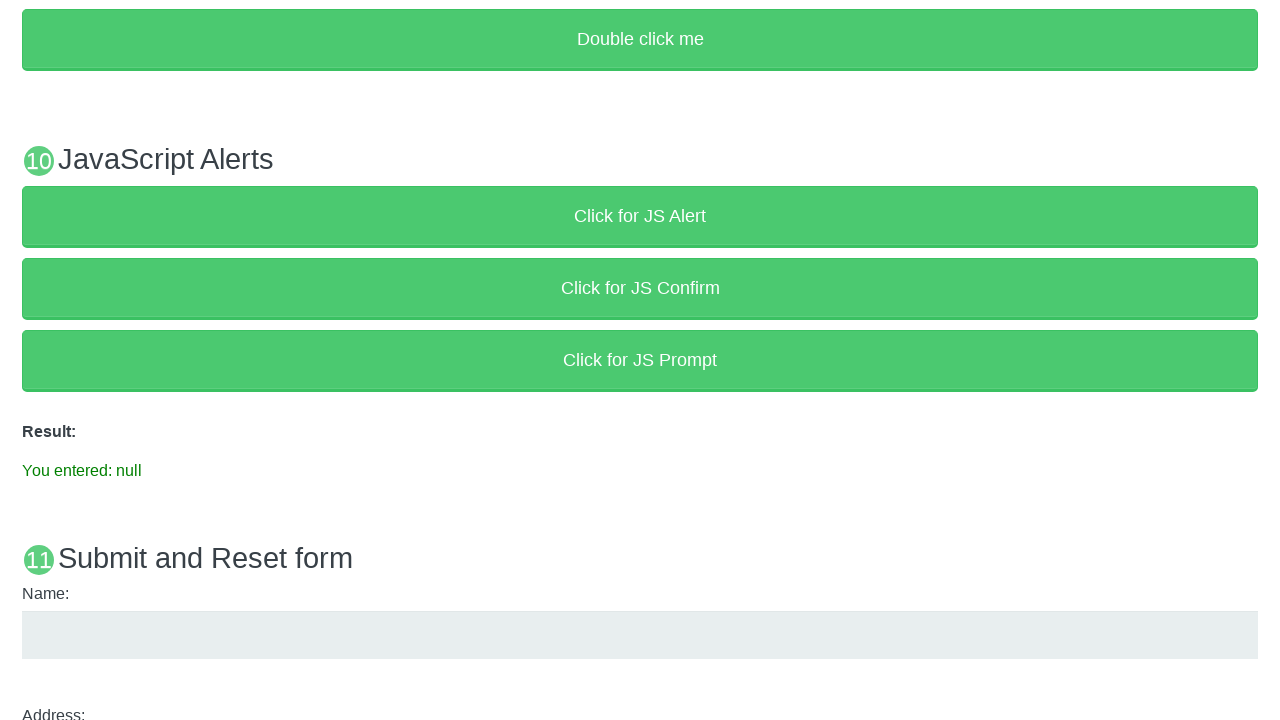

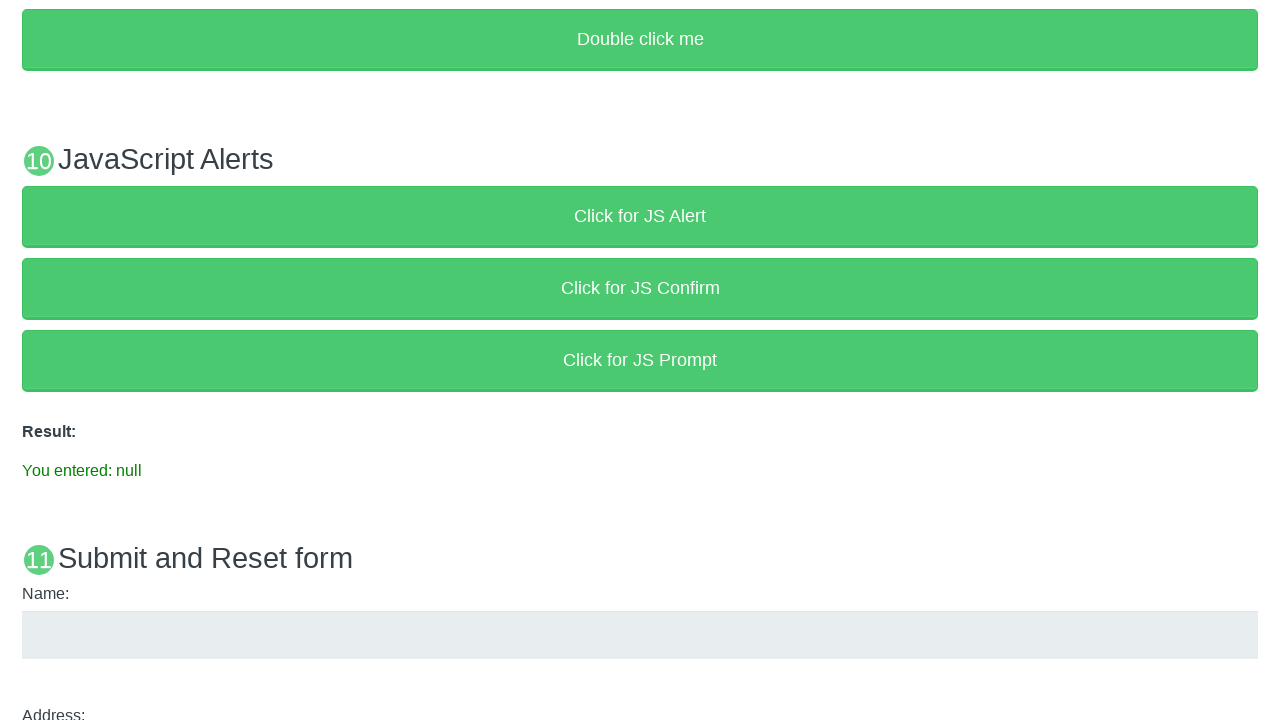